Tests back and forth navigation by clicking on A/B Testing link, verifying the page title, then navigating back to the home page

Starting URL: https://practice.cydeo.com

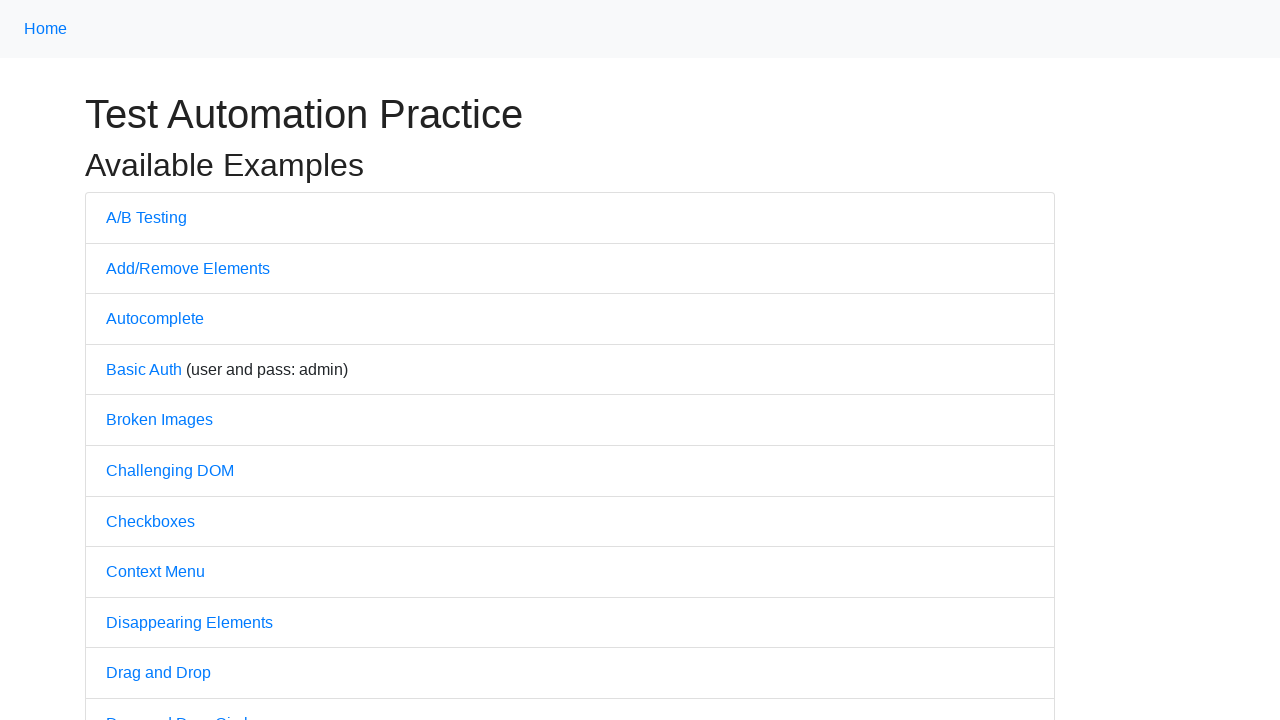

Clicked on A/B Testing link at (146, 217) on a:text('A/B Testing')
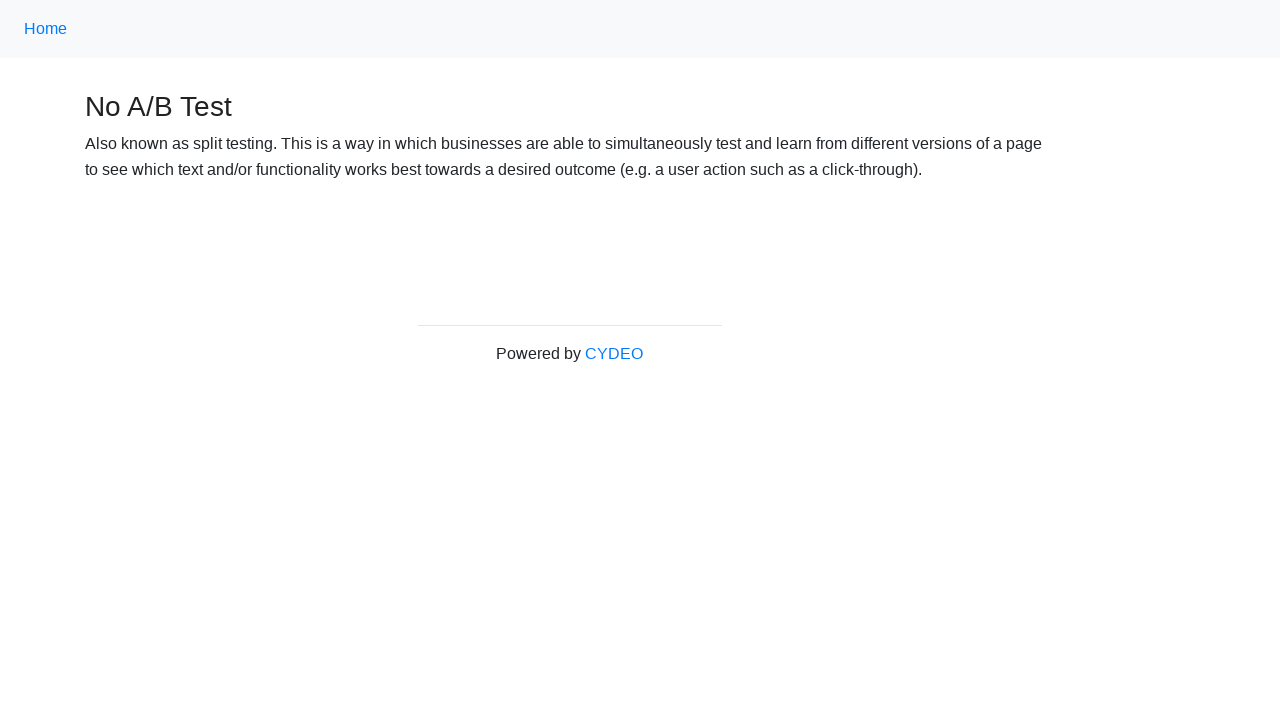

A/B Testing page loaded
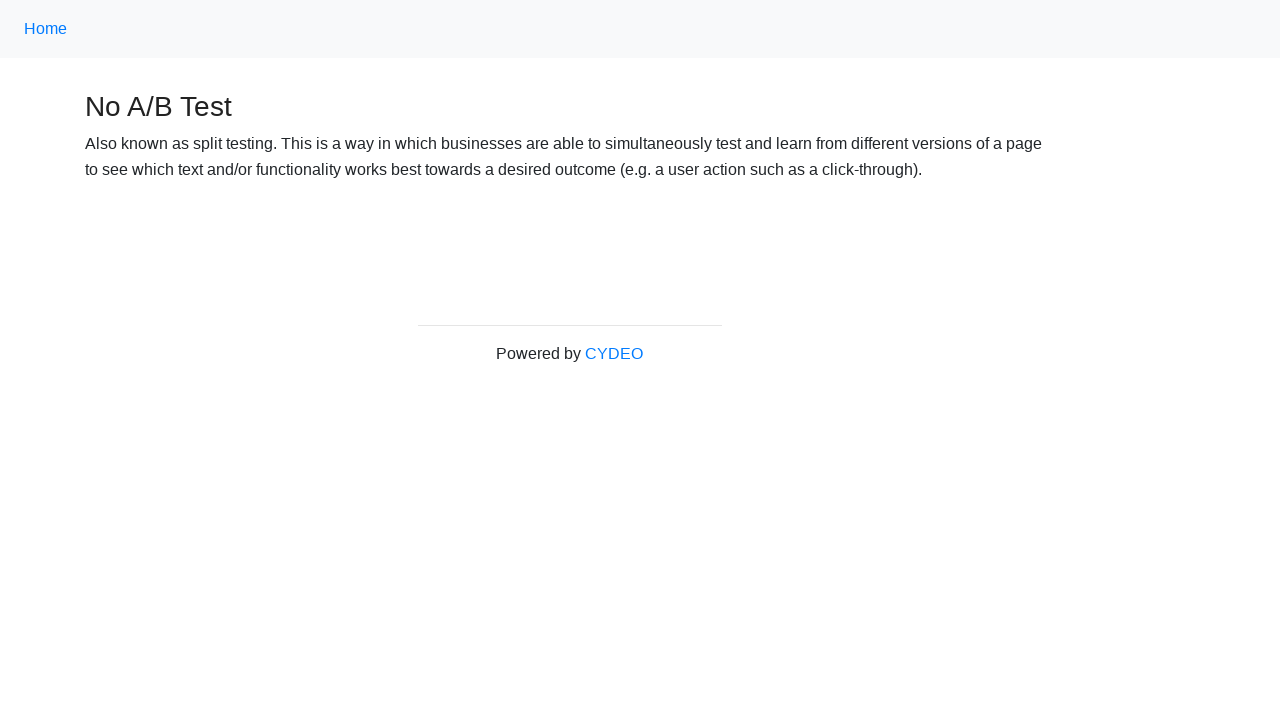

Verified A/B Testing page title is 'No A/B Test'
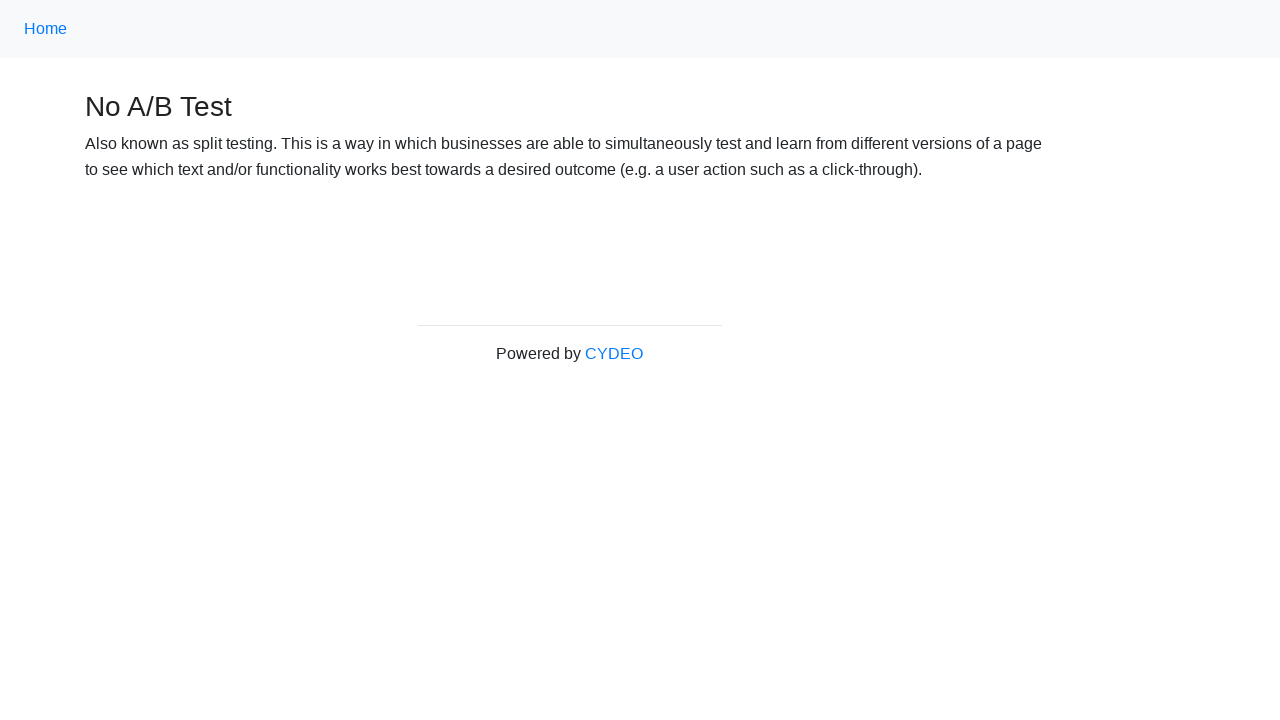

Navigated back to home page
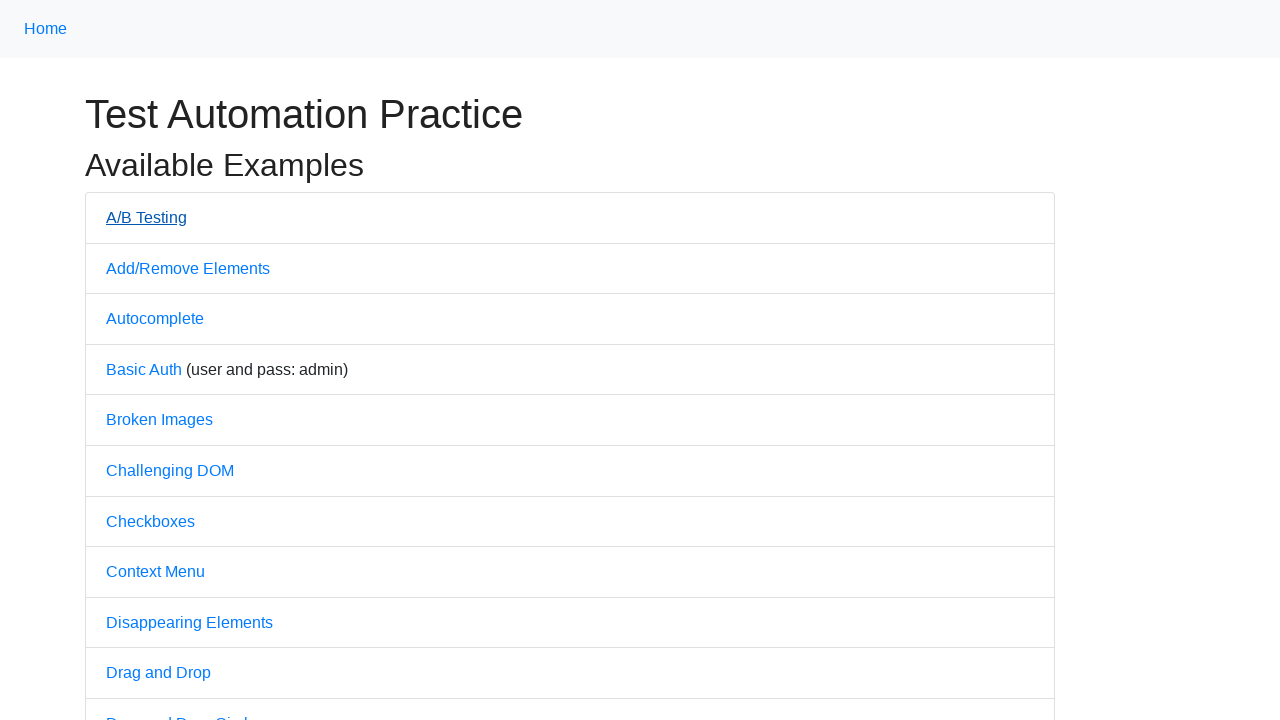

Home page loaded
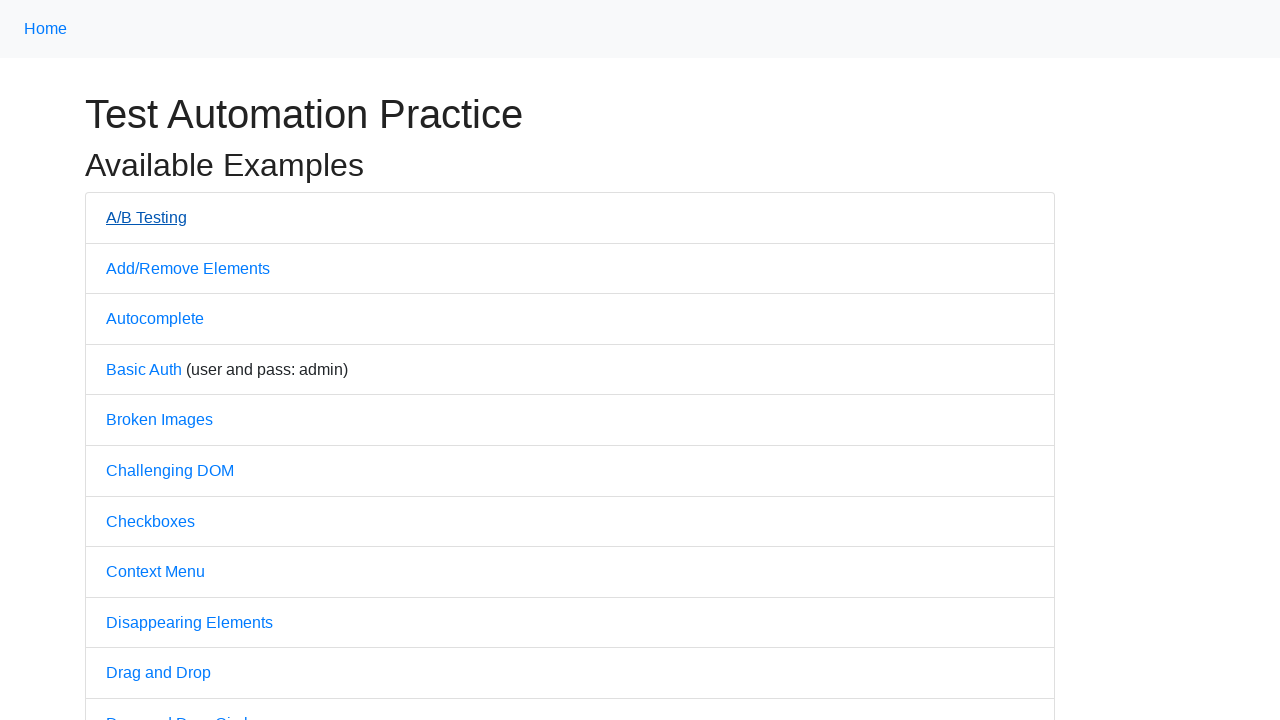

Verified home page title is 'Practice'
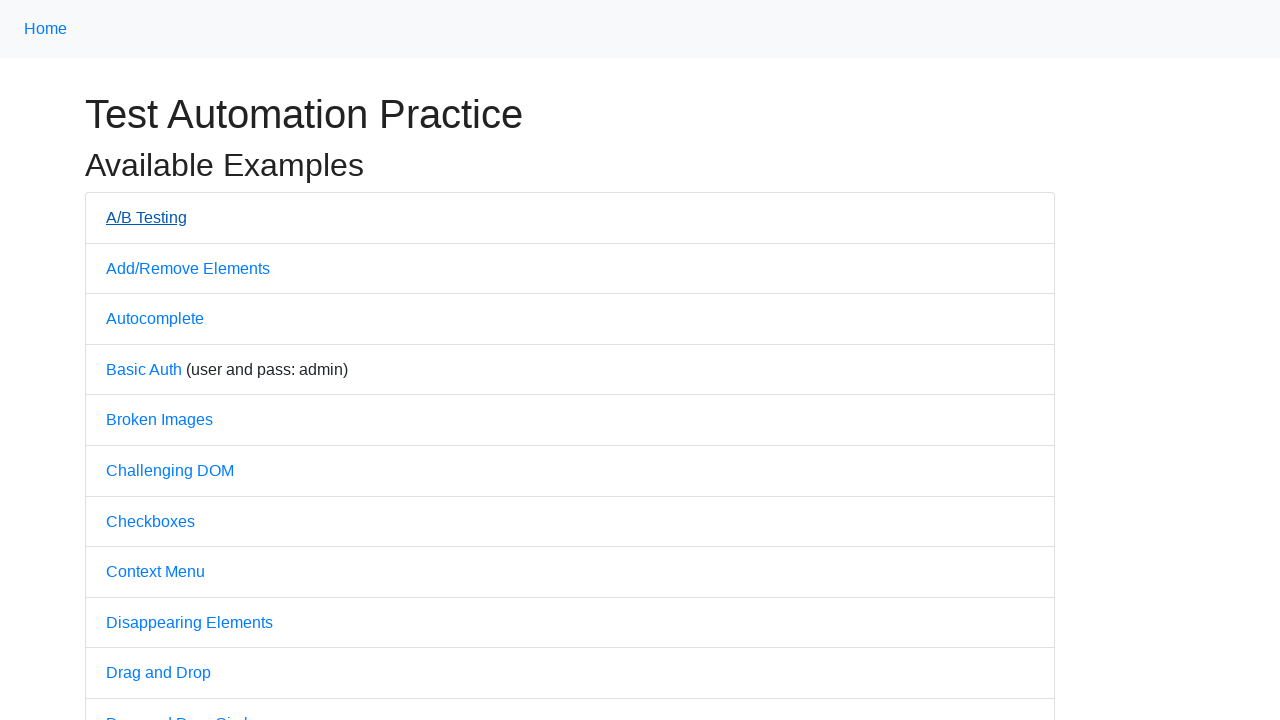

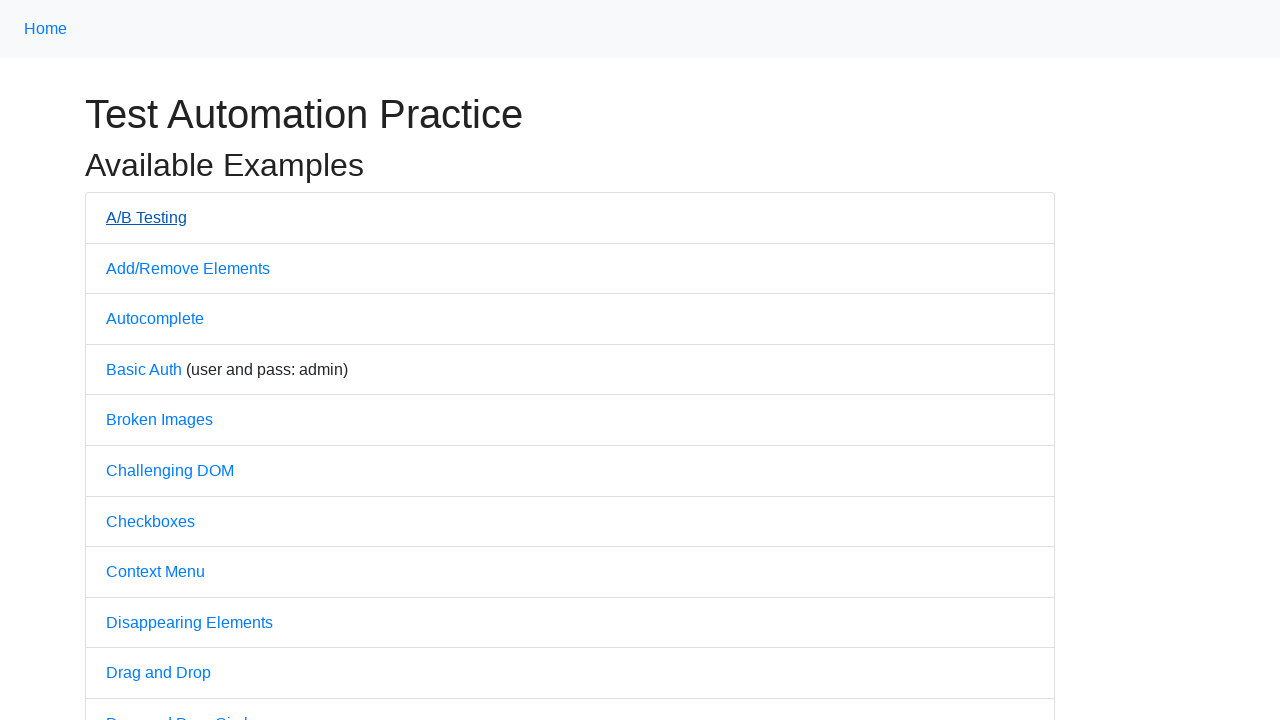